Tests timeout handling by clicking the AJAX trigger button and then clicking the success element after it loads.

Starting URL: http://uitestingplayground.com/ajax

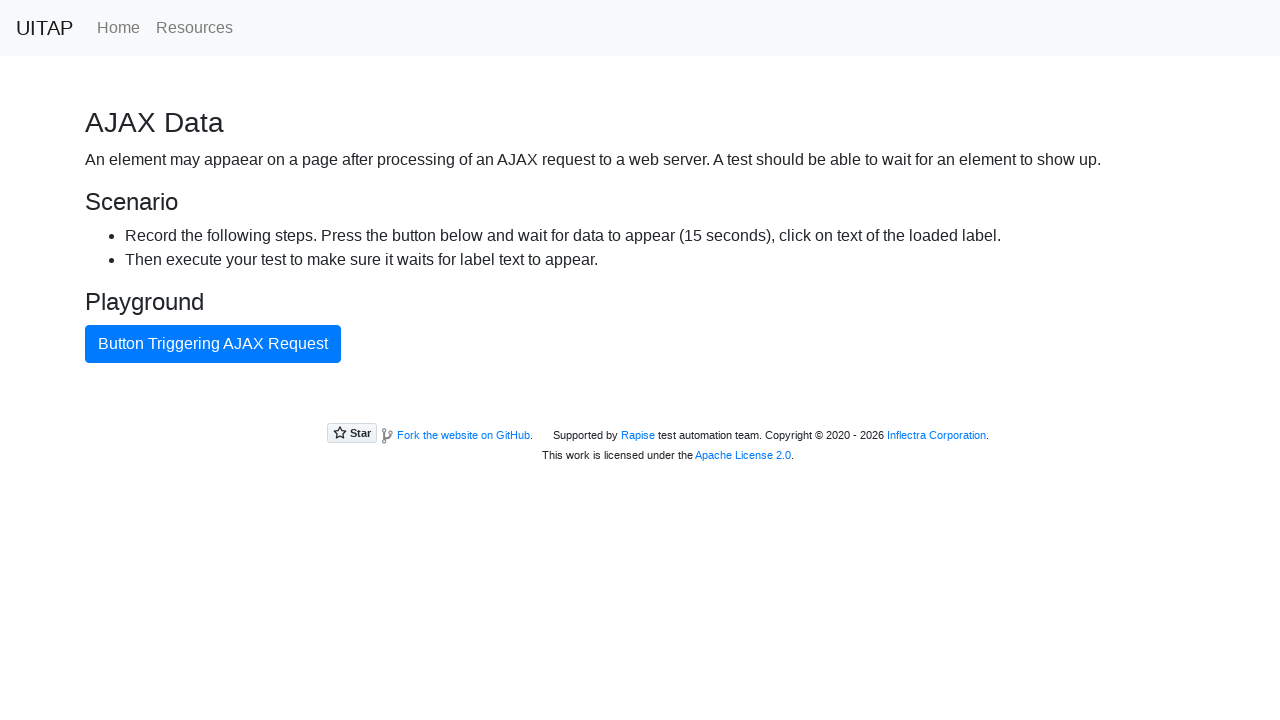

Clicked AJAX trigger button at (213, 344) on internal:text="Button triggering AJAX request"i
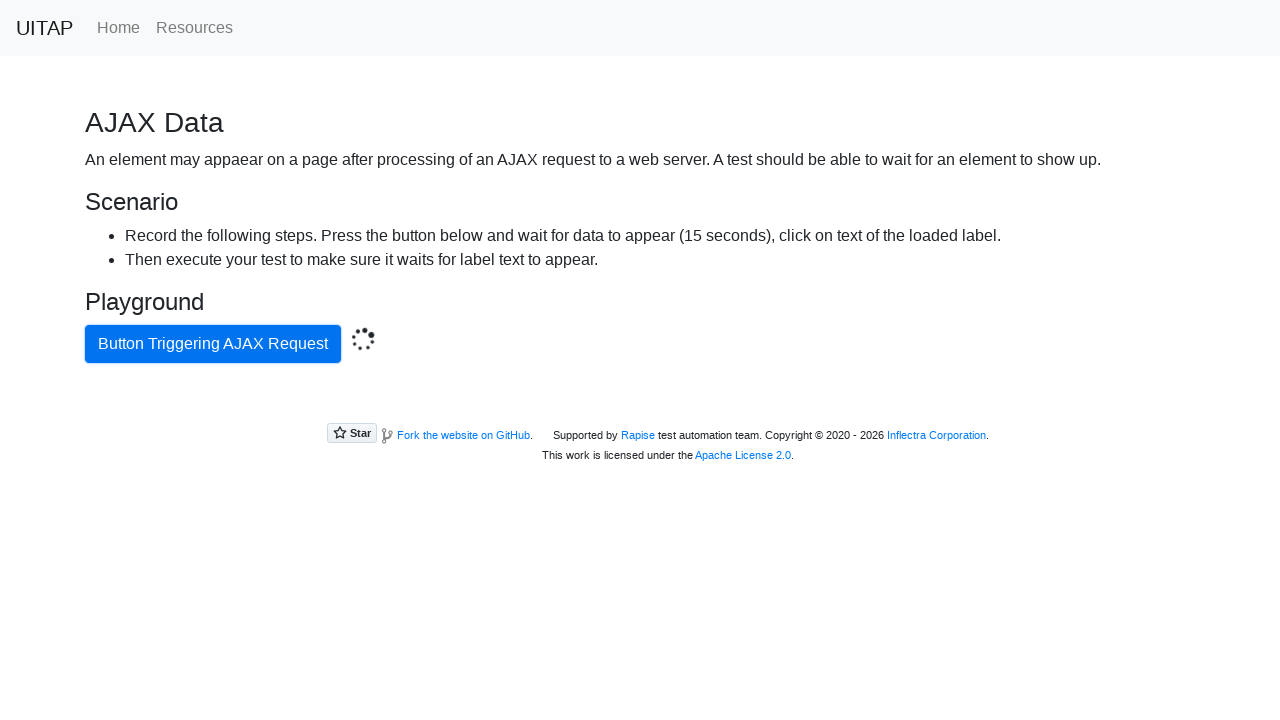

Clicked success element after AJAX loaded at (640, 405) on .bg-success
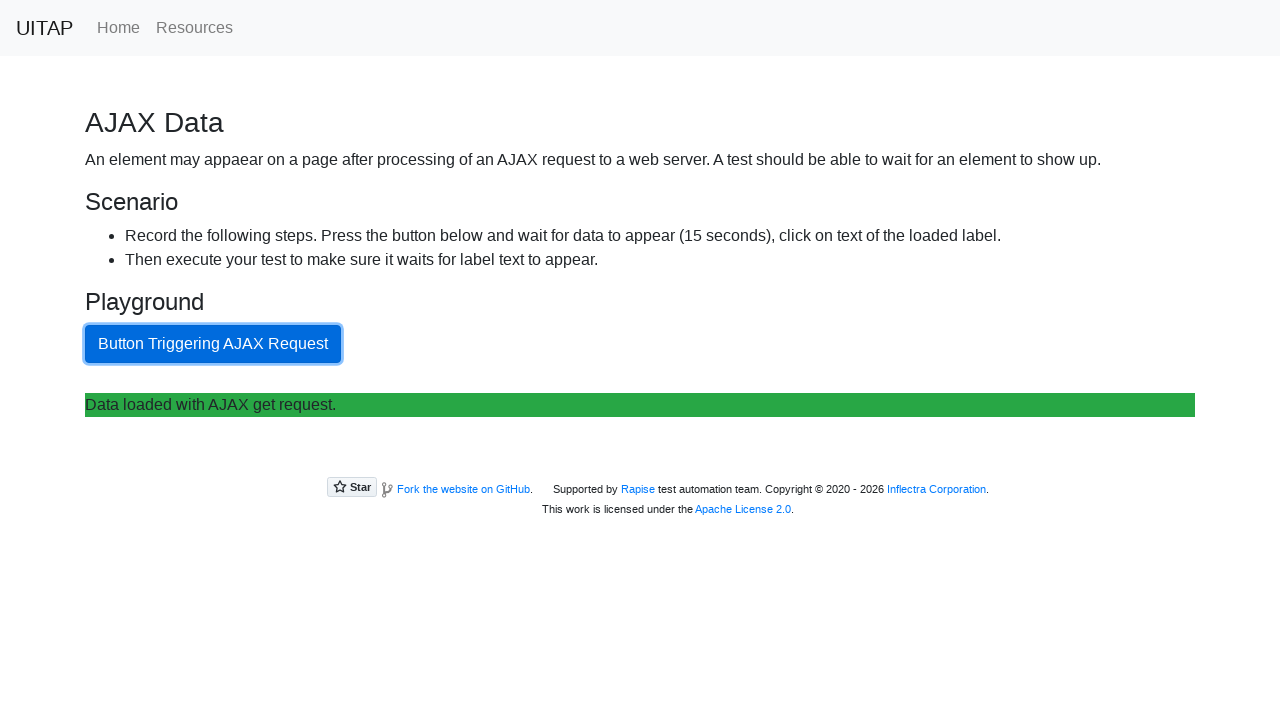

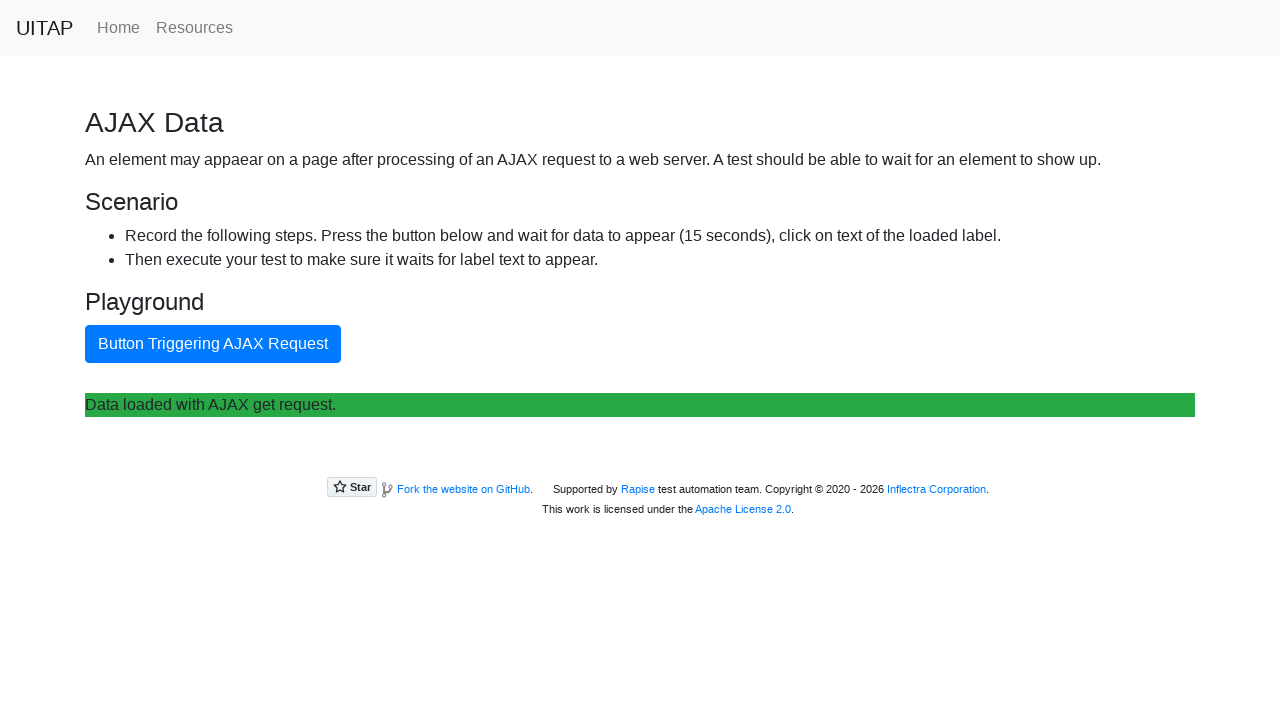